Tests marking individual items as complete by checking their checkboxes.

Starting URL: https://demo.playwright.dev/todomvc

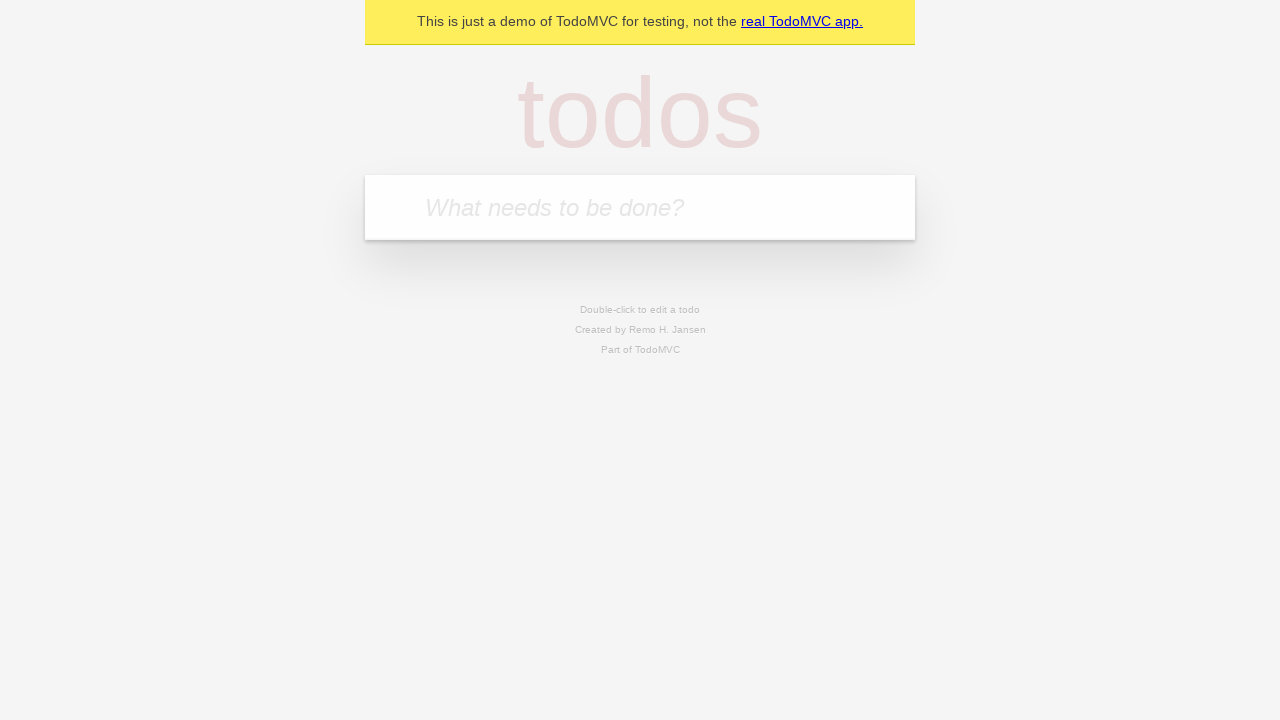

Filled input field with first todo item 'buy some cheese' on internal:attr=[placeholder="What needs to be done?"i]
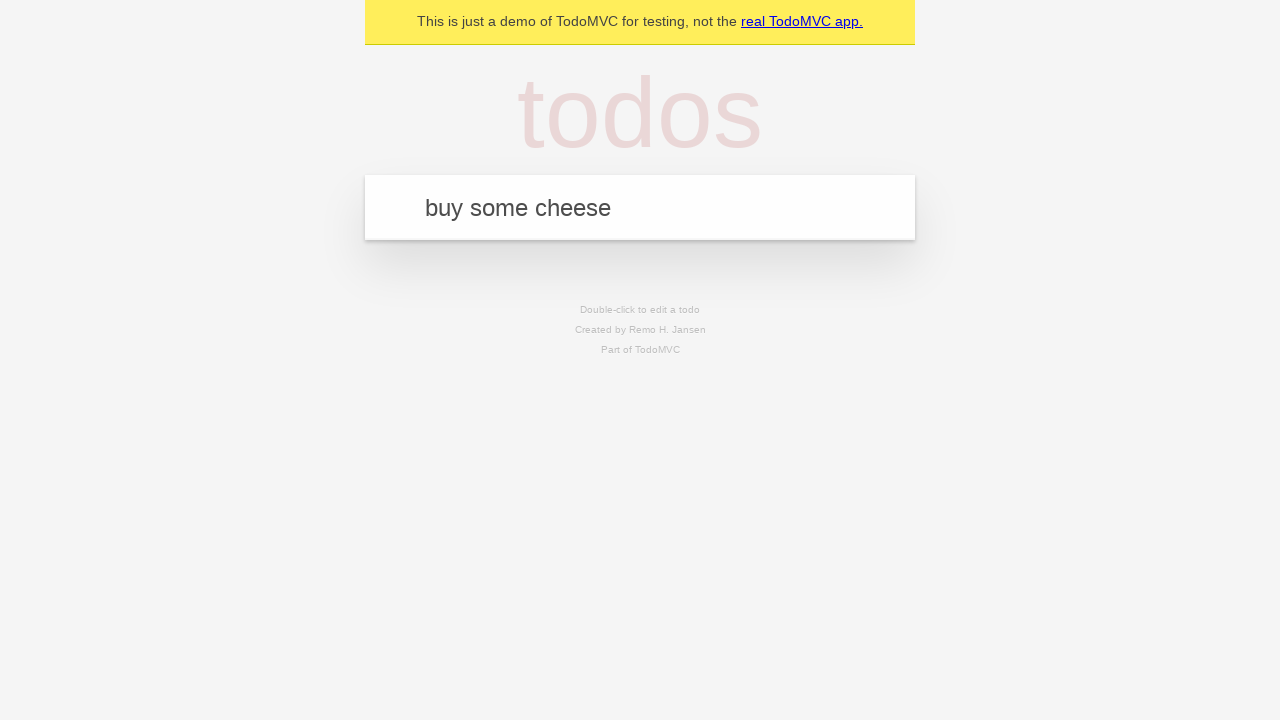

Pressed Enter to create first todo item on internal:attr=[placeholder="What needs to be done?"i]
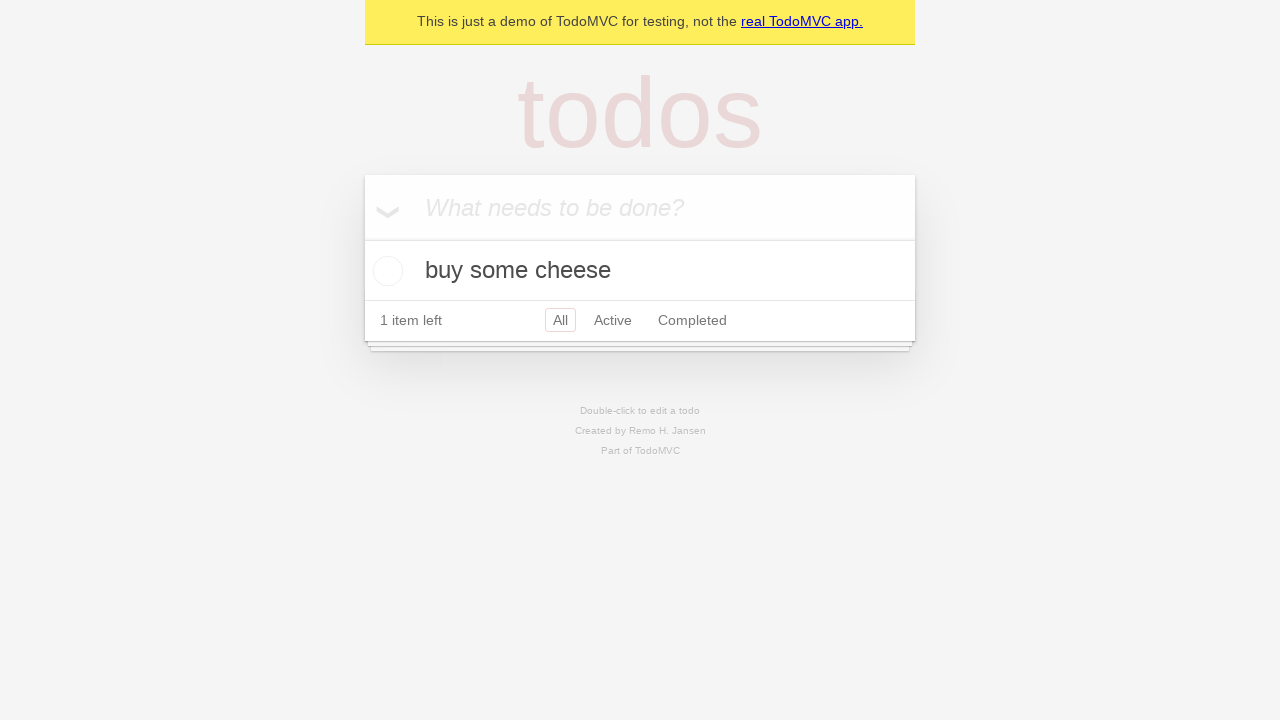

Filled input field with second todo item 'feed the cat' on internal:attr=[placeholder="What needs to be done?"i]
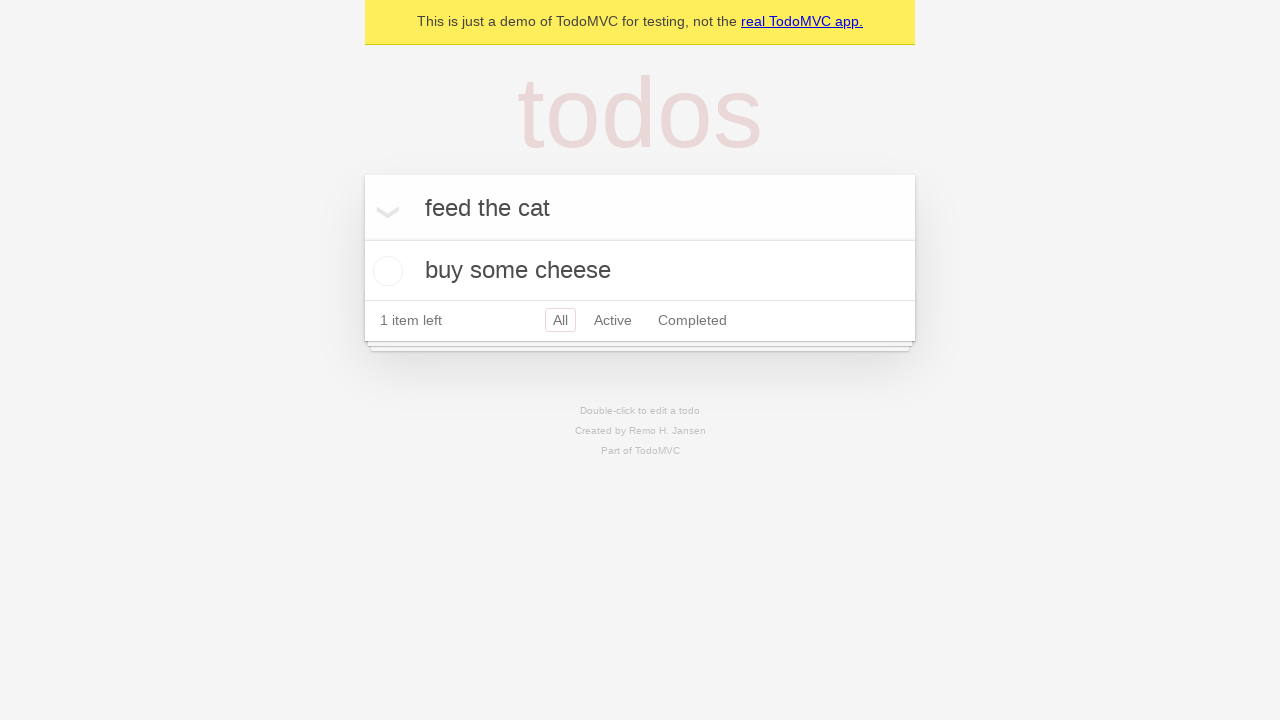

Pressed Enter to create second todo item on internal:attr=[placeholder="What needs to be done?"i]
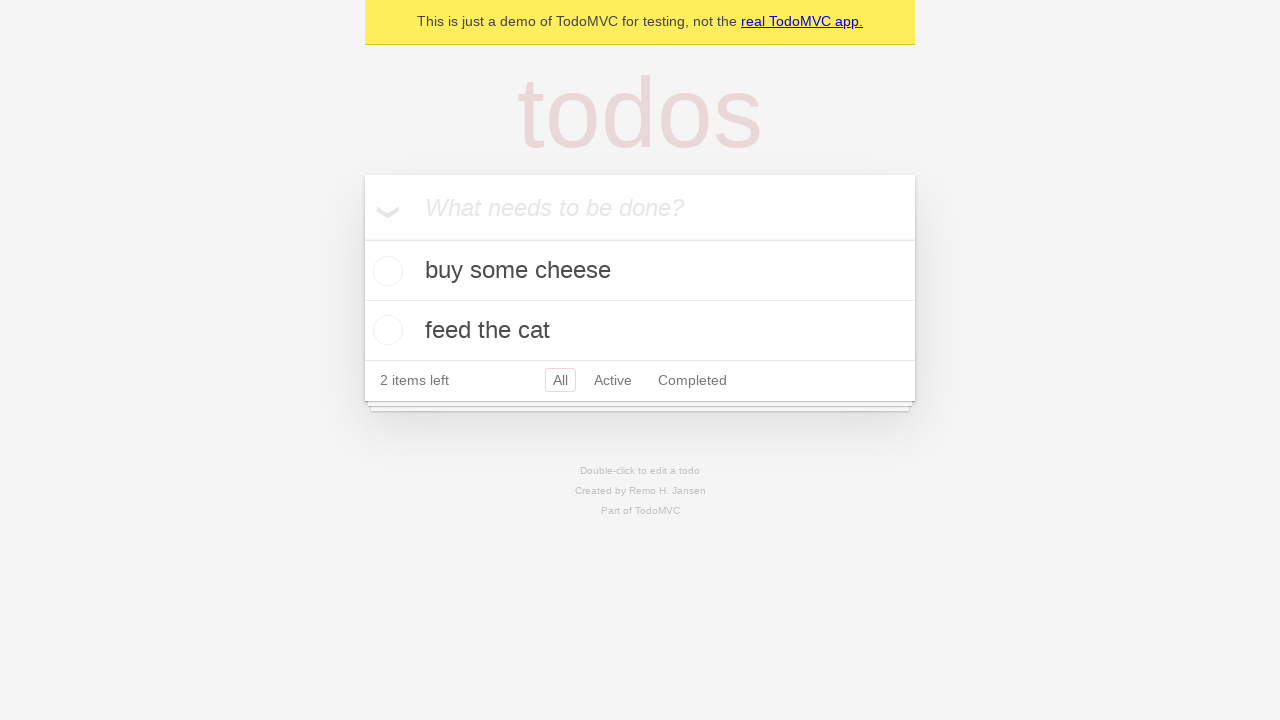

Checked checkbox for first todo item to mark as complete at (385, 271) on internal:testid=[data-testid="todo-item"s] >> nth=0 >> internal:role=checkbox
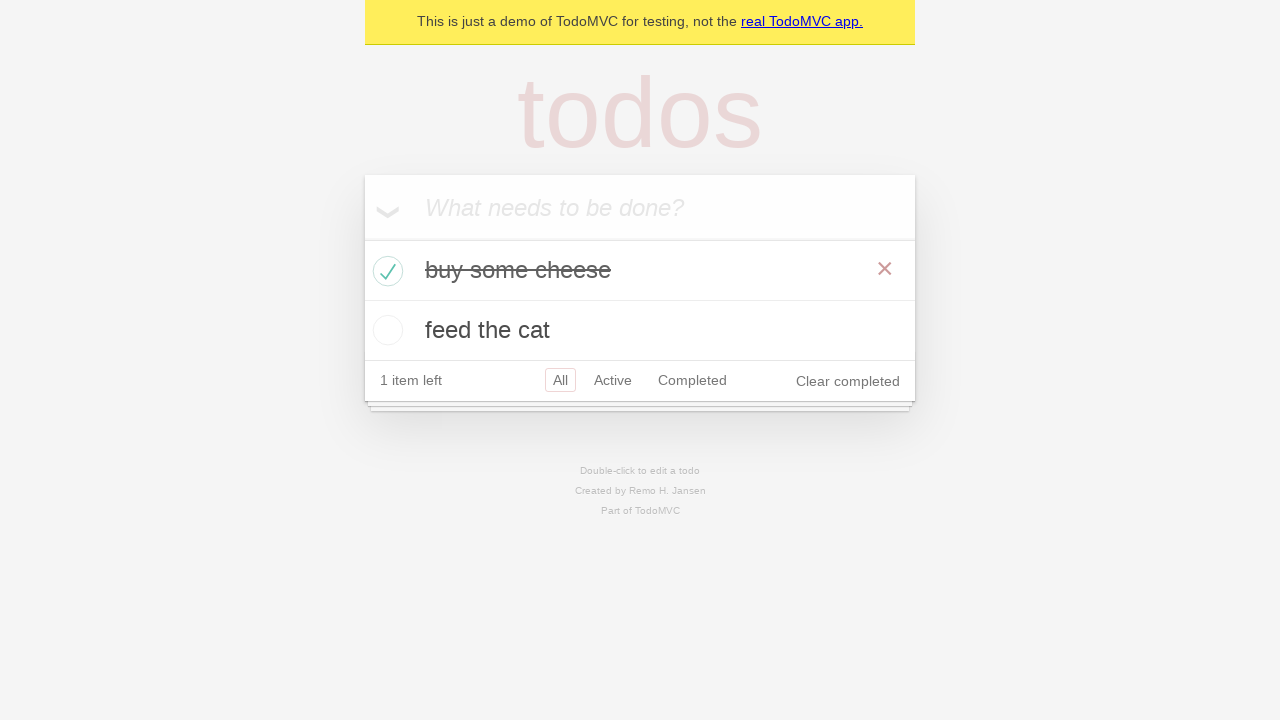

Checked checkbox for second todo item to mark as complete at (385, 330) on internal:testid=[data-testid="todo-item"s] >> nth=1 >> internal:role=checkbox
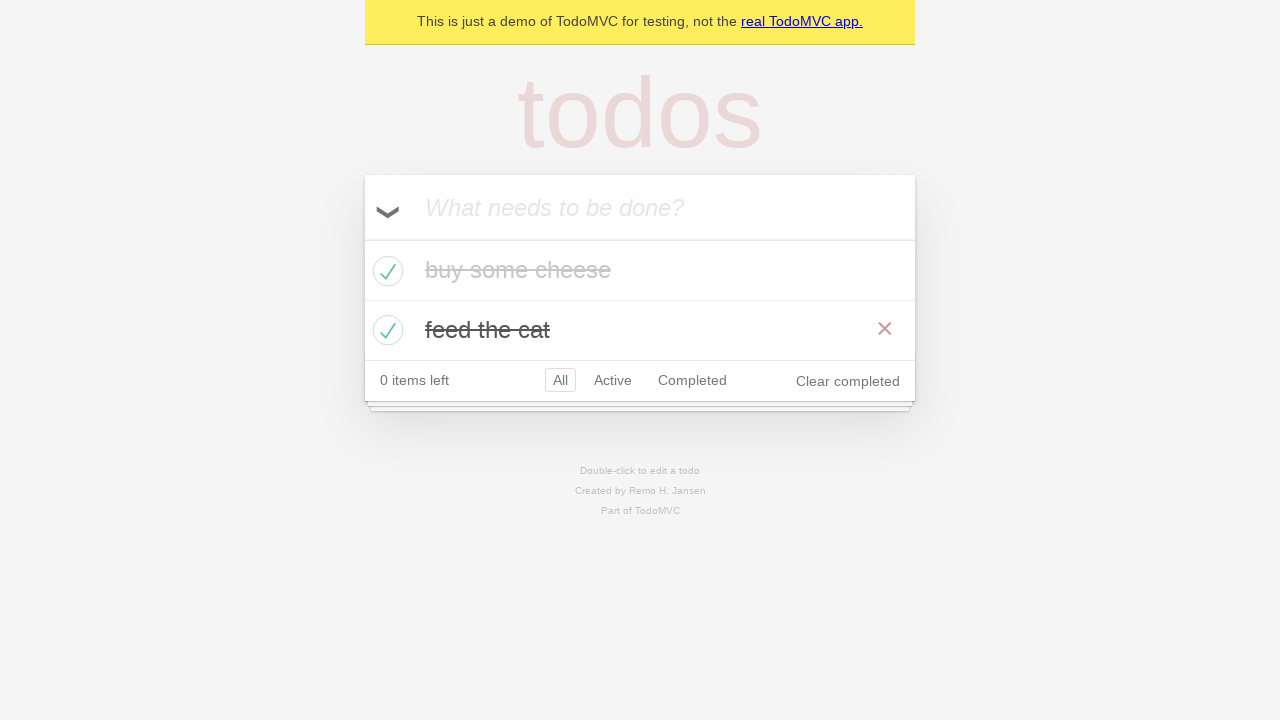

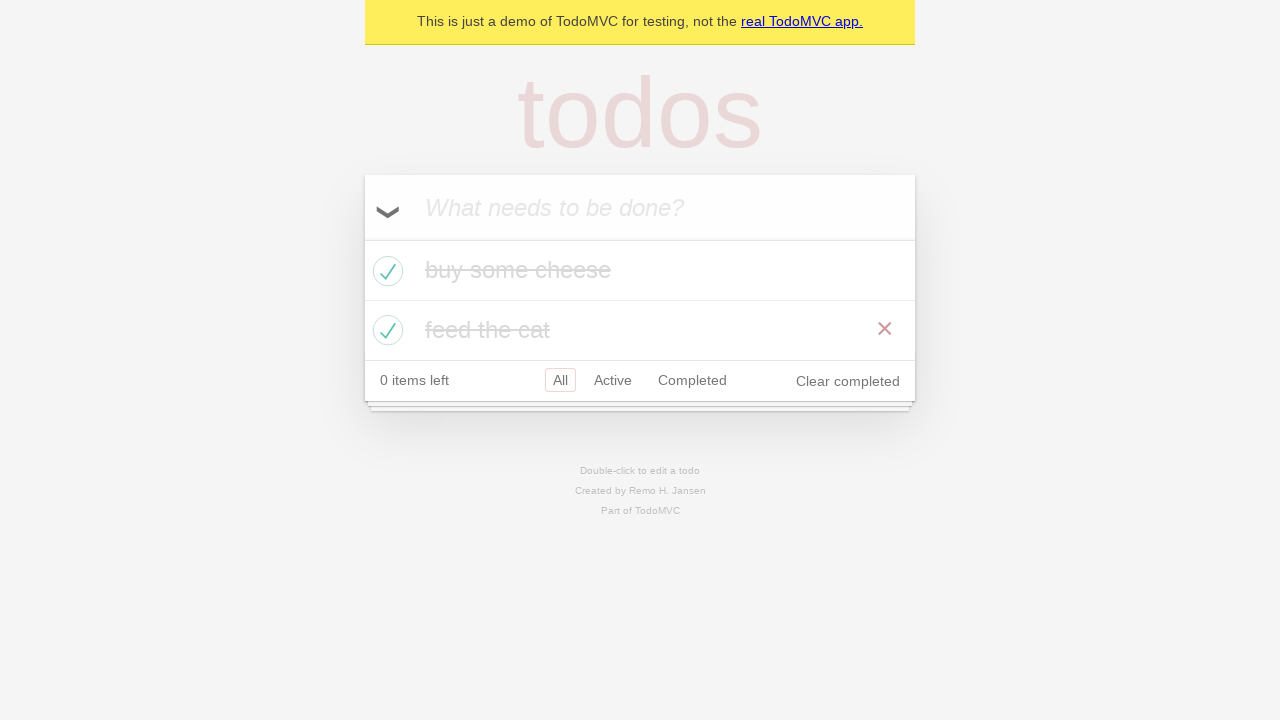